Tests JavaScript alert and confirm dialog handling by entering a name, triggering alerts, and accepting/dismissing them

Starting URL: https://rahulshettyacademy.com/AutomationPractice/

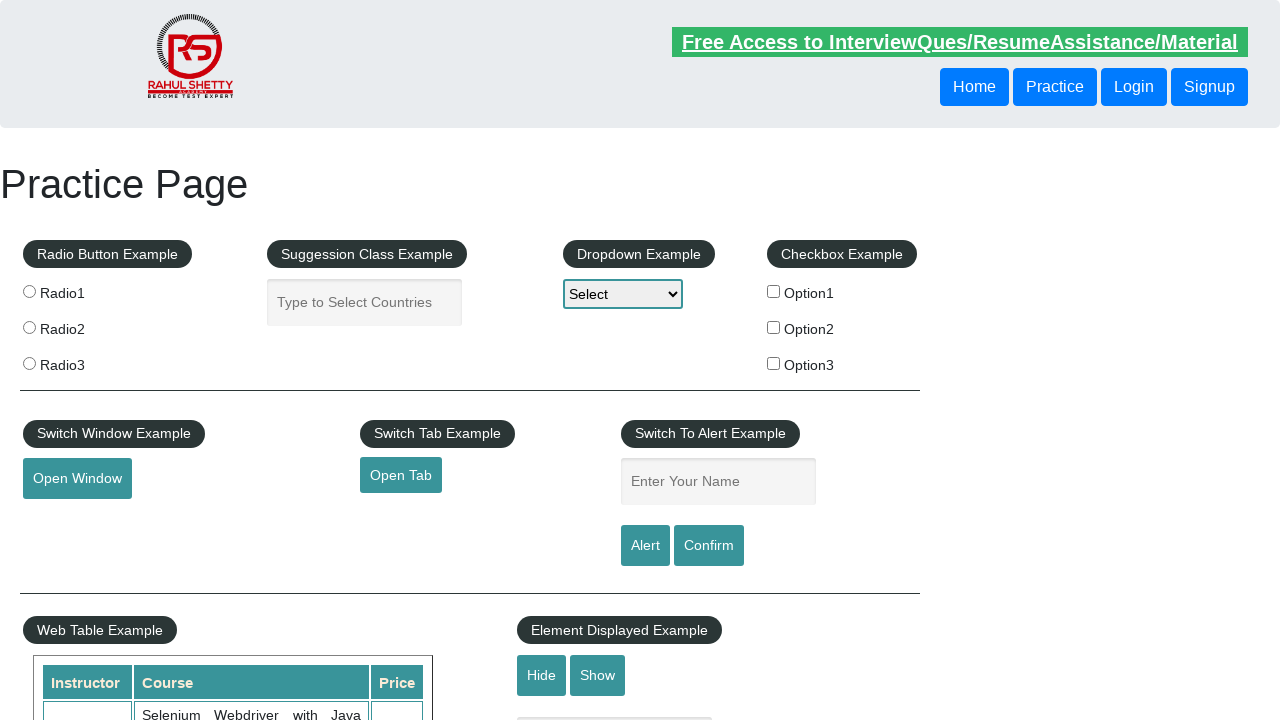

Filled name field with 'Sonia' on #name
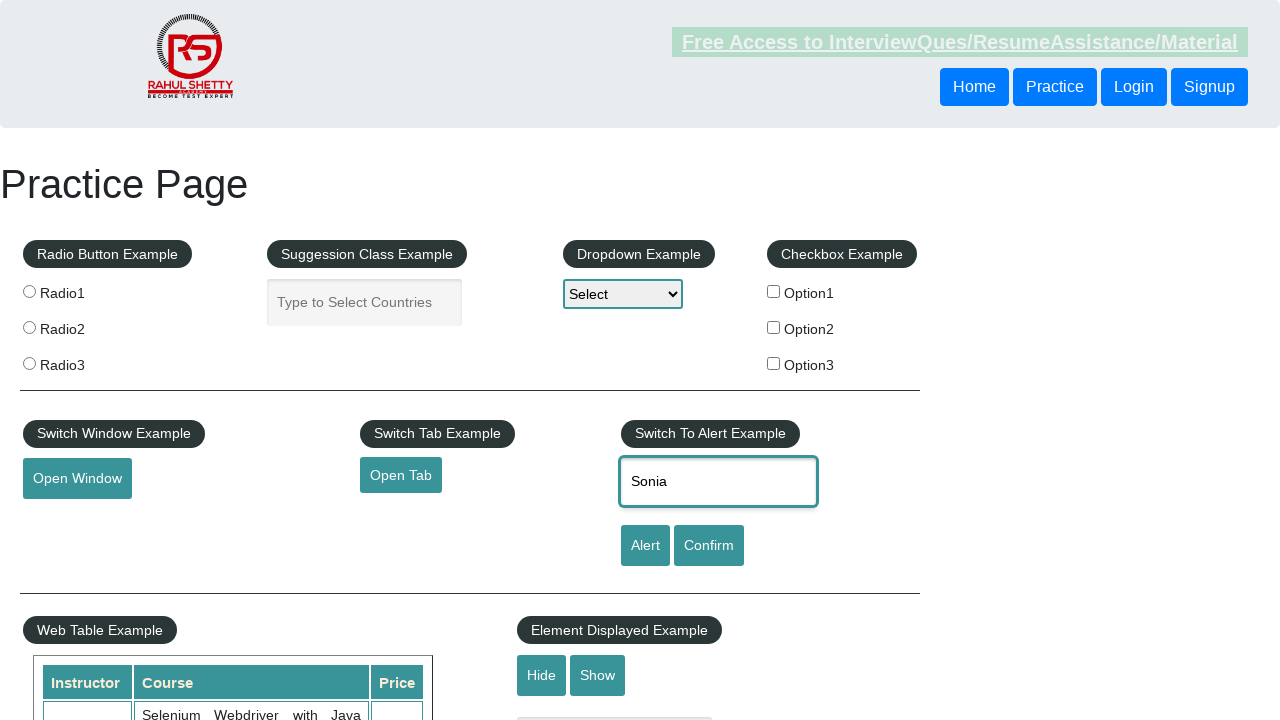

Clicked alert button at (645, 546) on #alertbtn
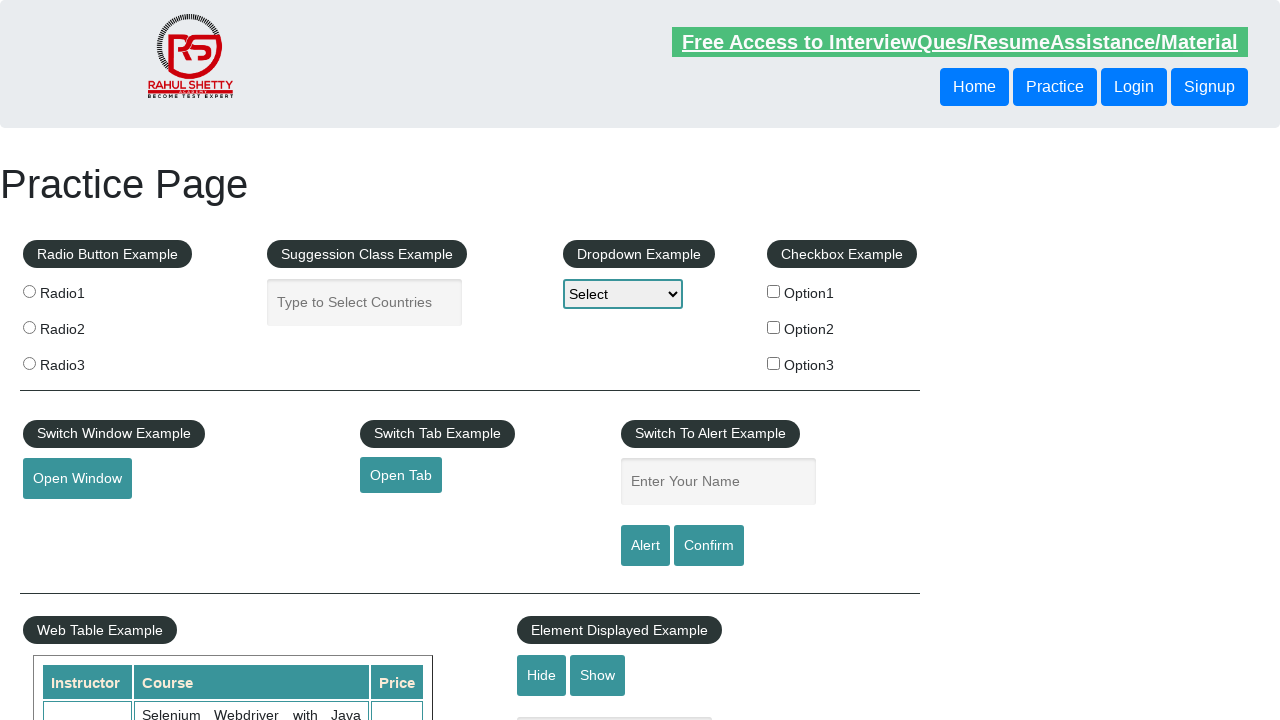

Set up dialog handler to accept alerts
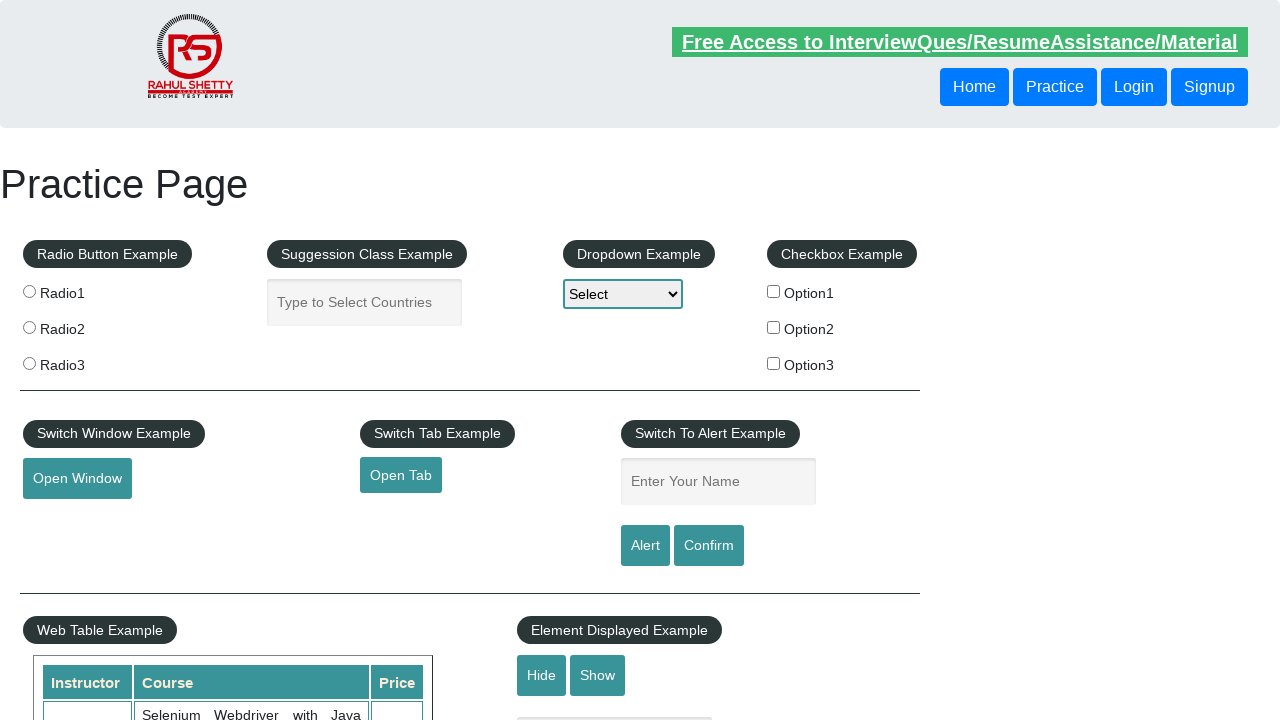

Set up dialog handler to dismiss confirm dialogs
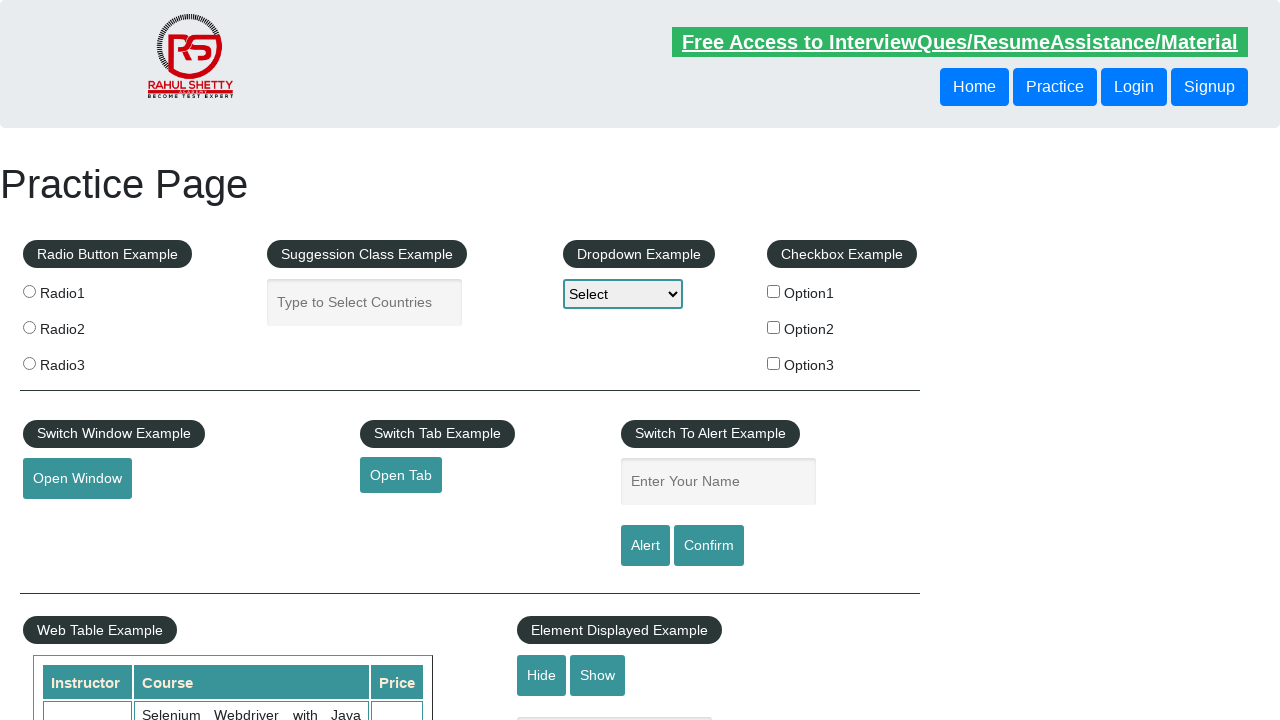

Clicked confirm button at (709, 546) on #confirmbtn
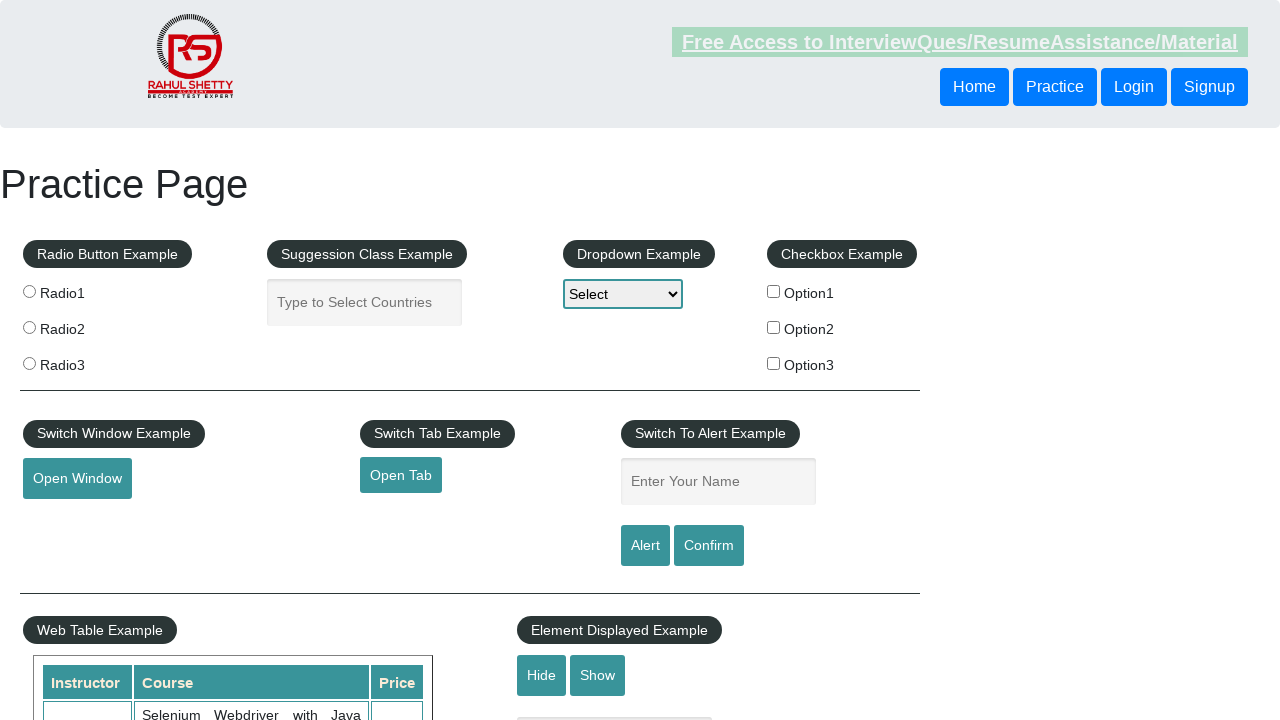

Waited 1 second for dialog to be handled
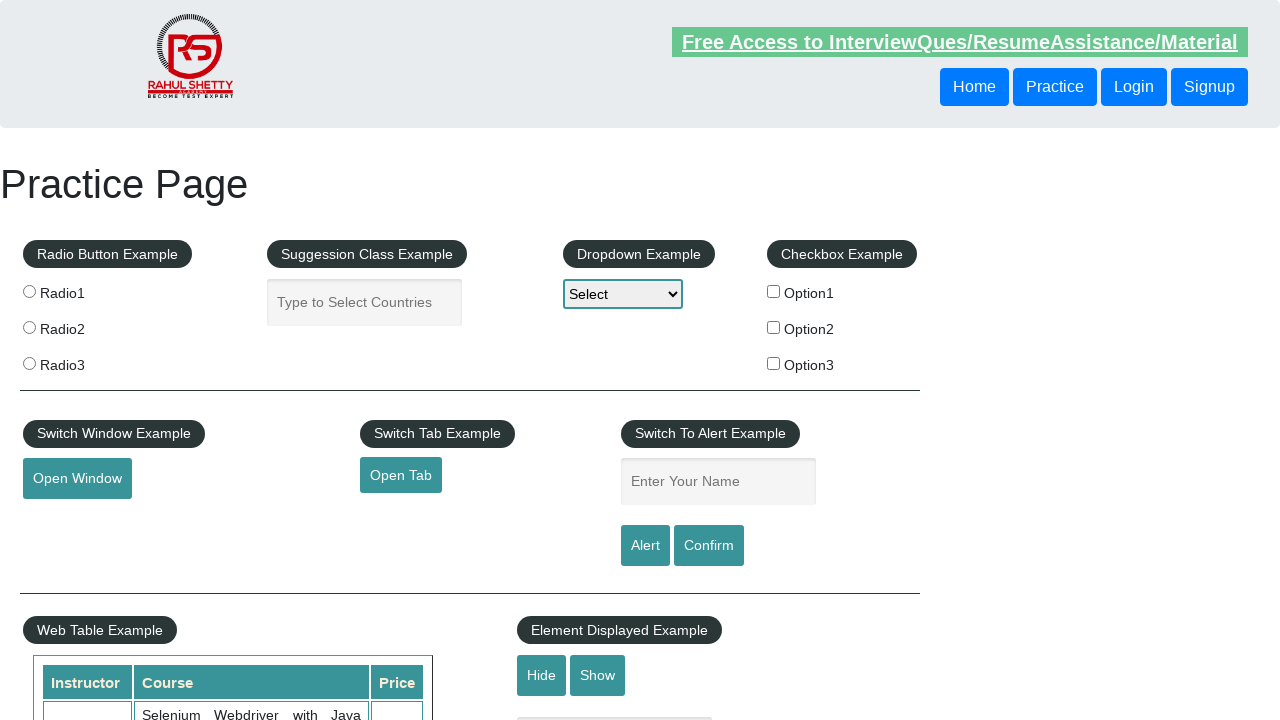

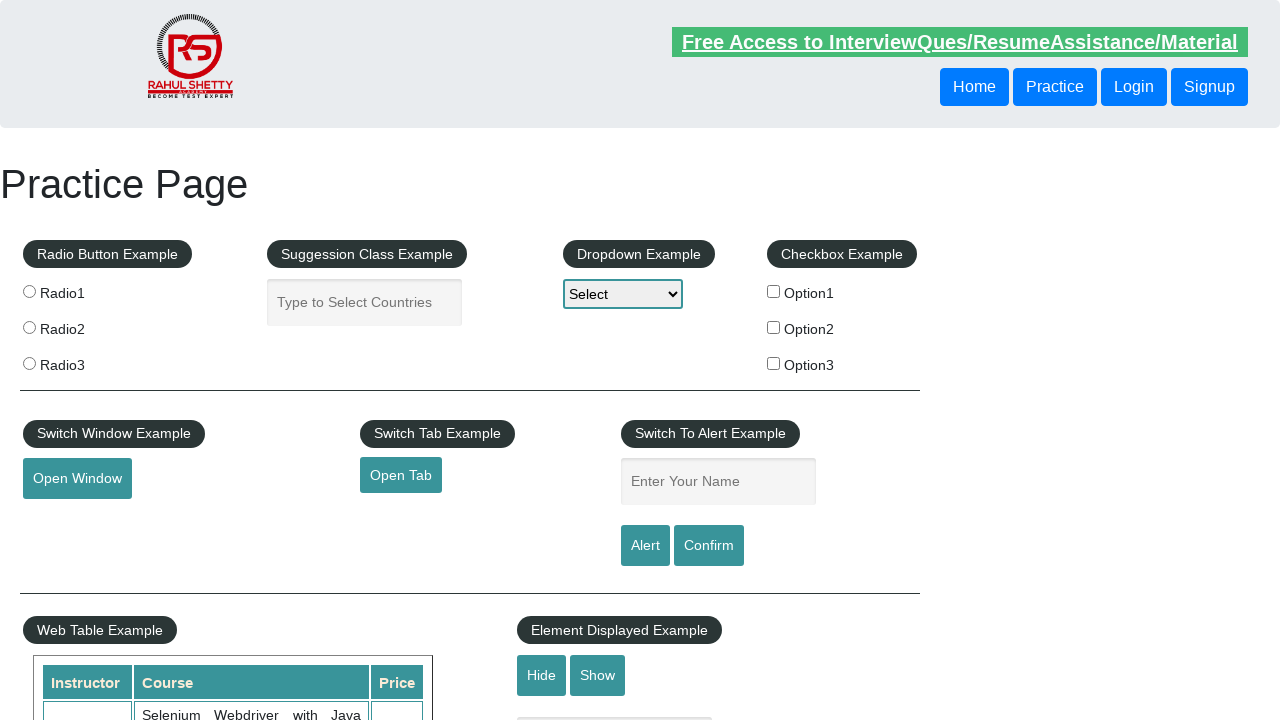